Selects dropdown option using the select method

Starting URL: http://www.qaclickacademy.com/practice.php

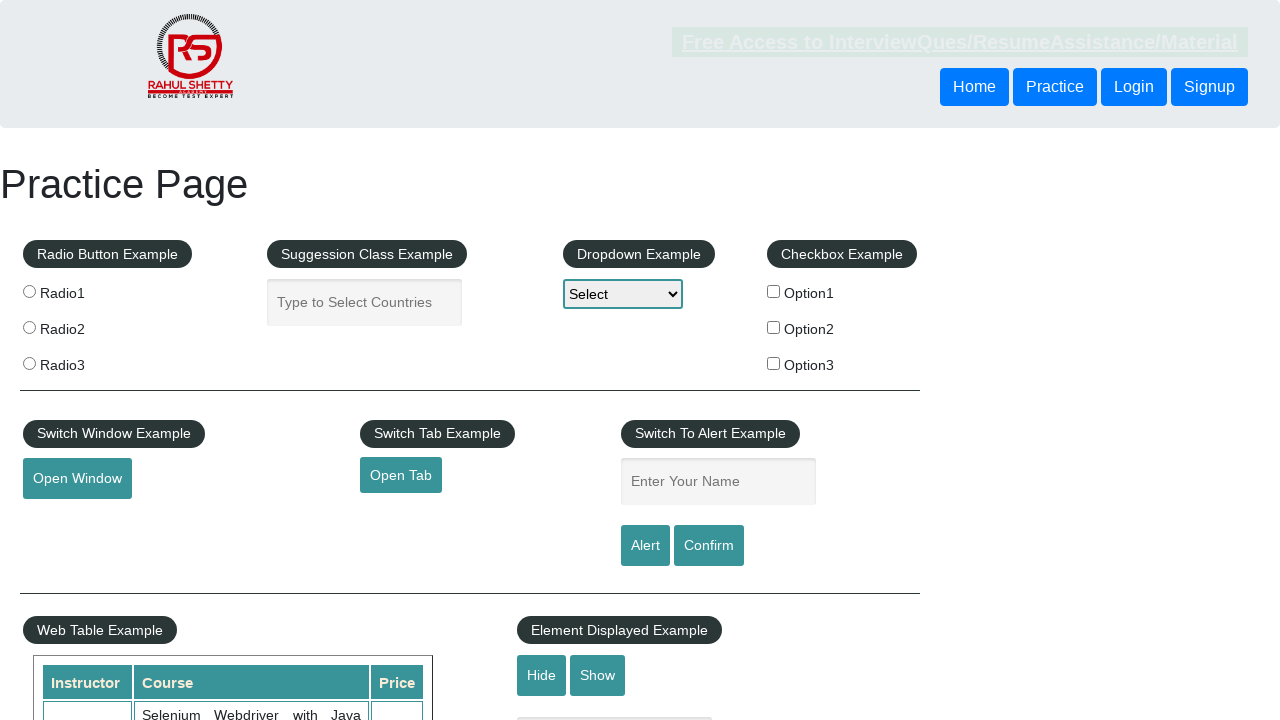

Clicked dropdown element with name 'dropdown-class-example' at (623, 294) on select[name='dropdown-class-example']
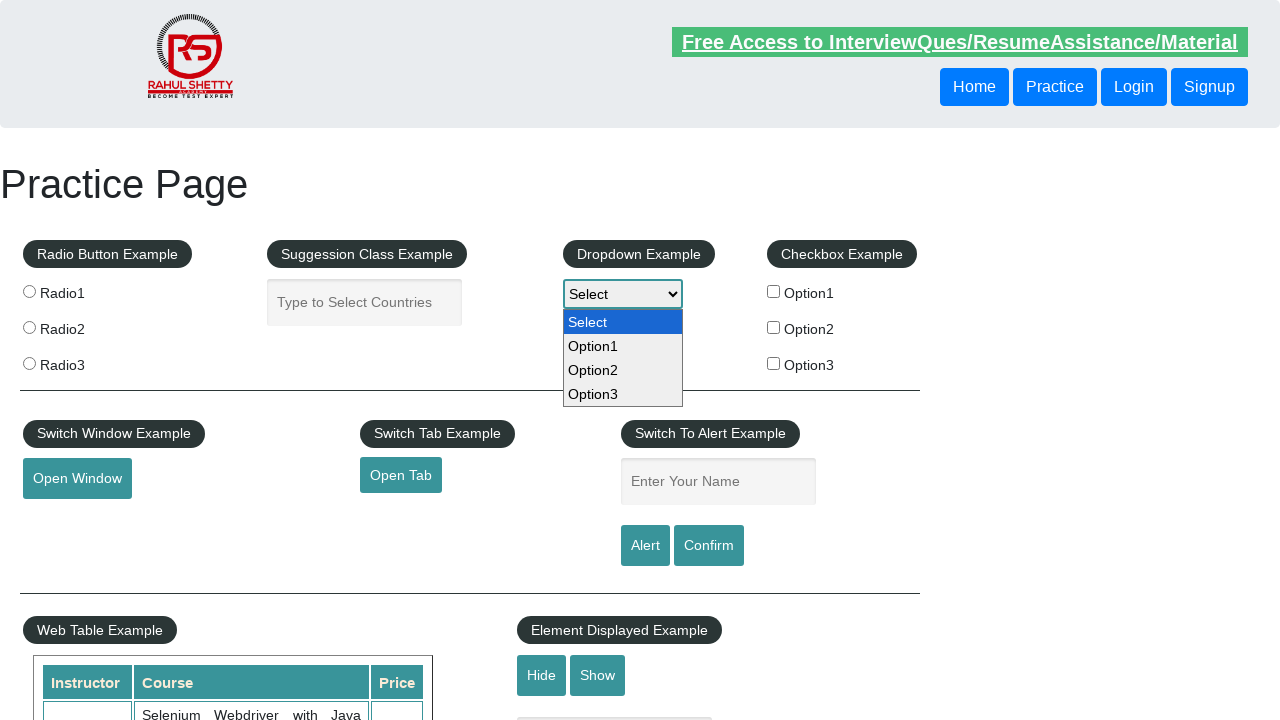

Selected 'Option2' from dropdown using select method on select[name='dropdown-class-example']
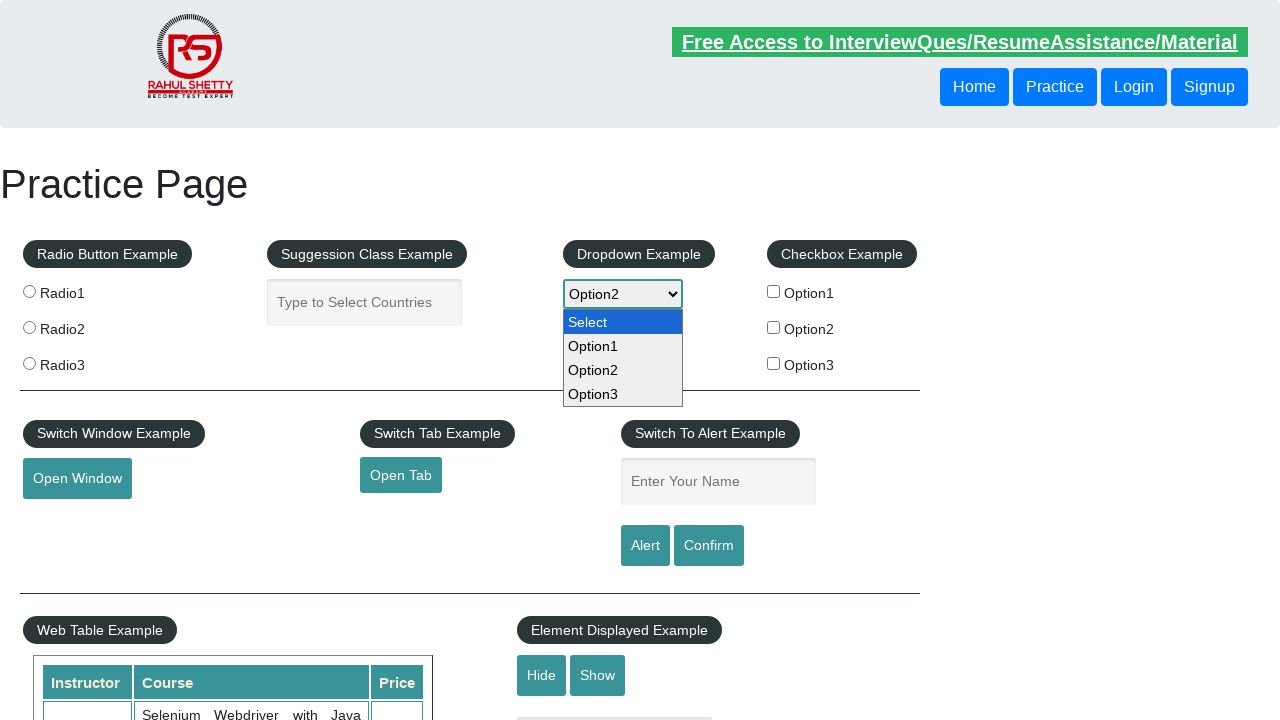

Reloaded the page
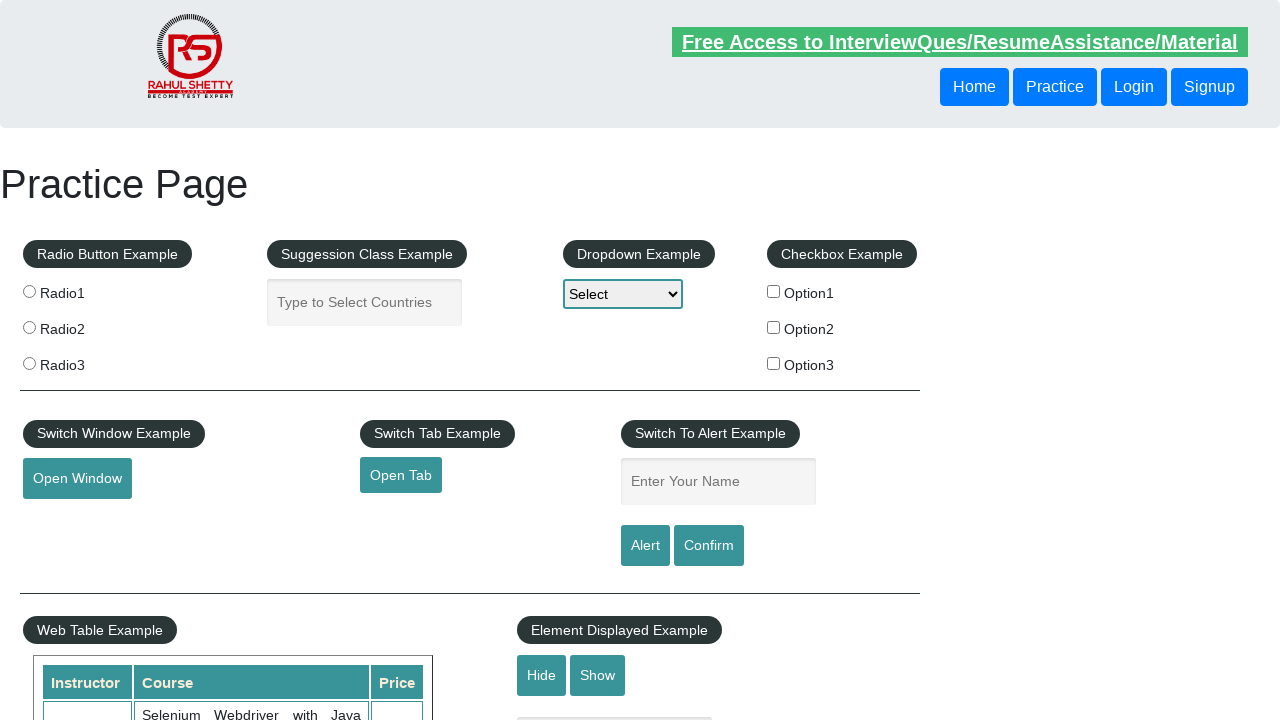

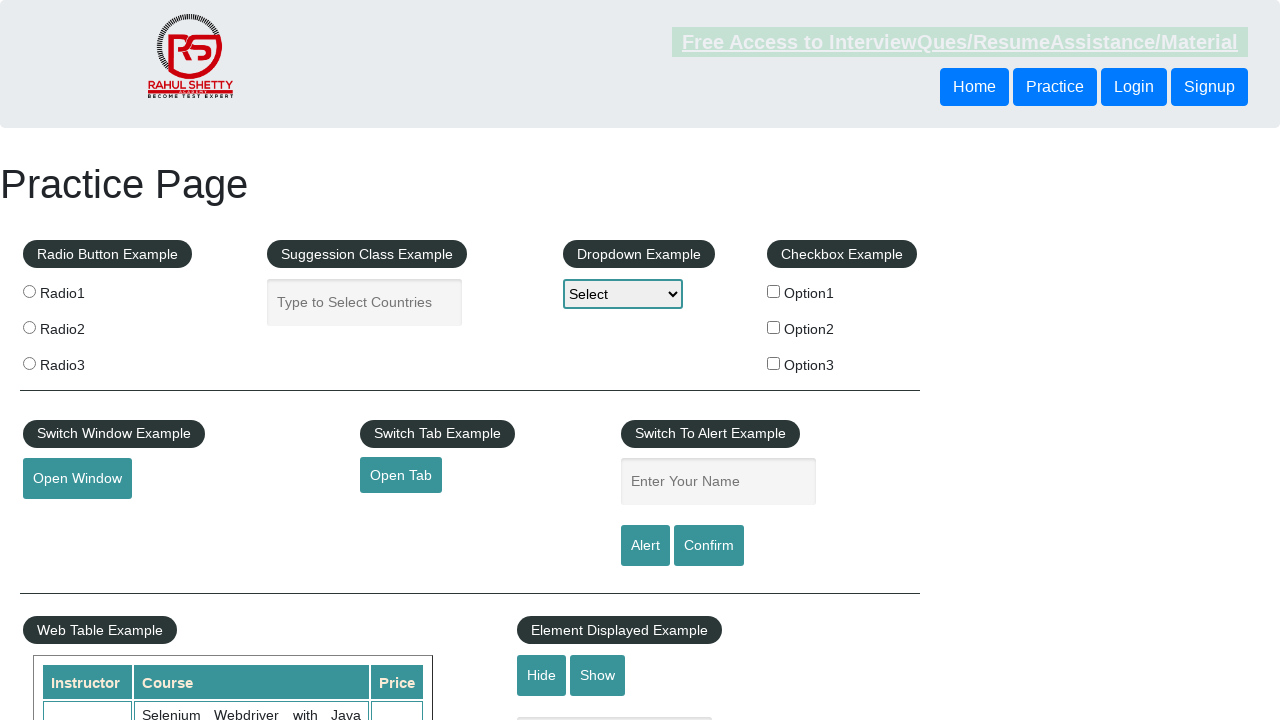